Tests drag and drop functionality by dragging element A to element B's position and verifying the elements have swapped

Starting URL: http://the-internet.herokuapp.com/drag_and_drop

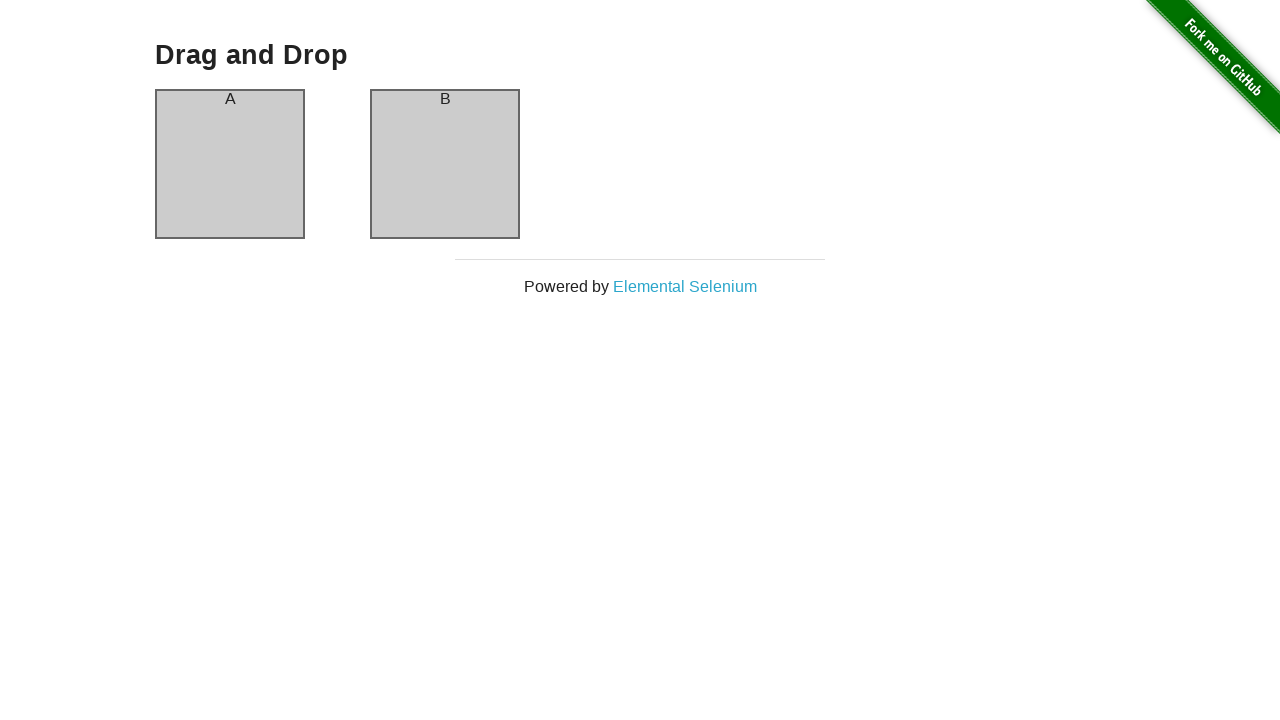

Located source element (column-a)
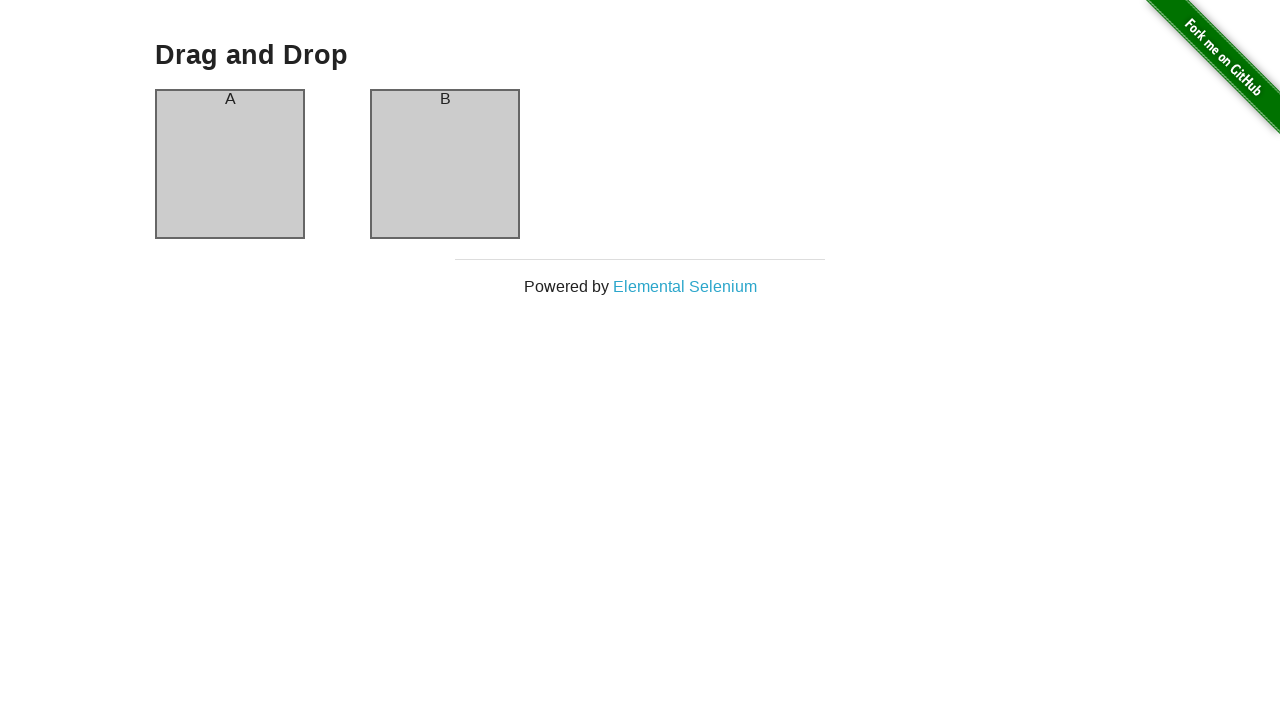

Located target element (column-b)
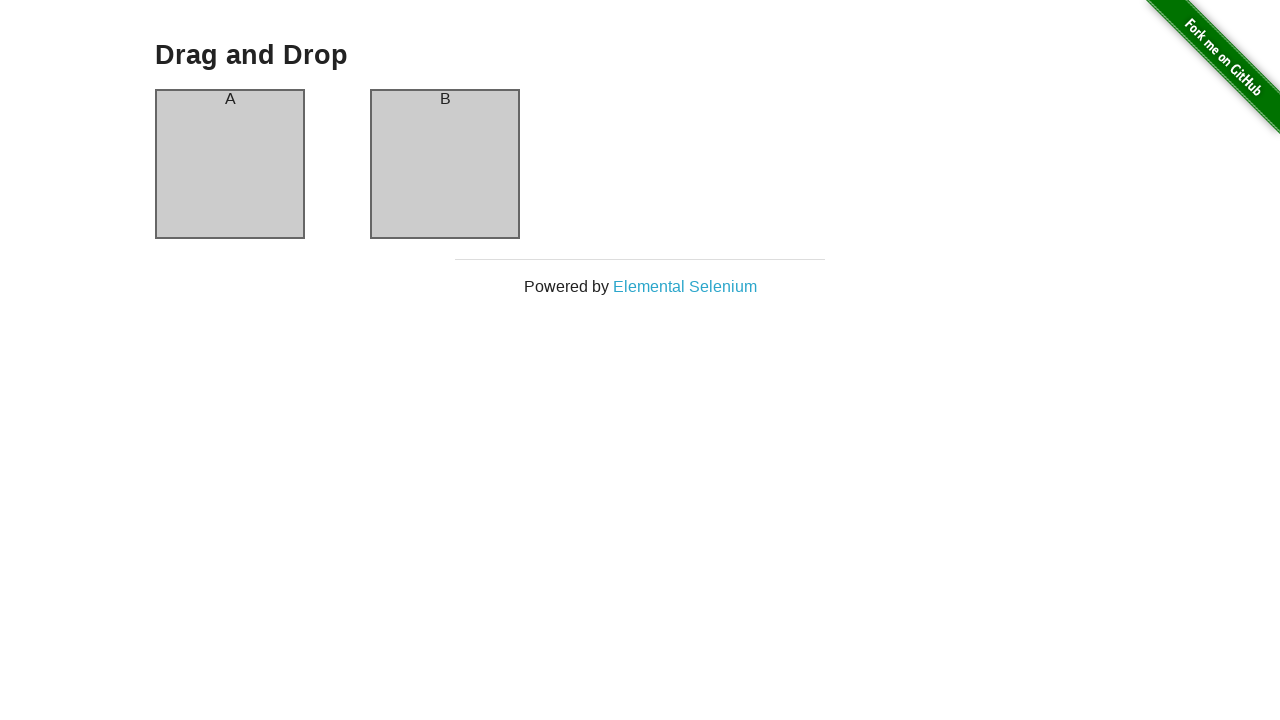

Dragged column-a to column-b position at (445, 164)
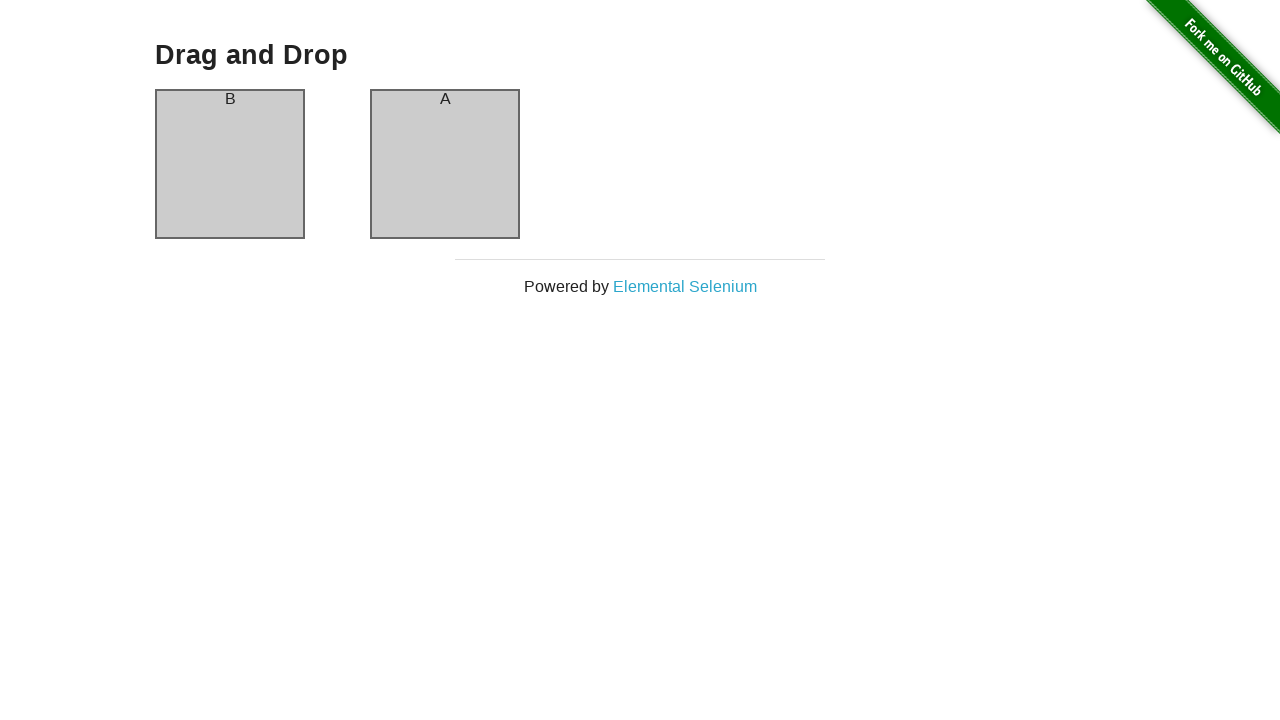

Retrieved text content from column-a after drag and drop
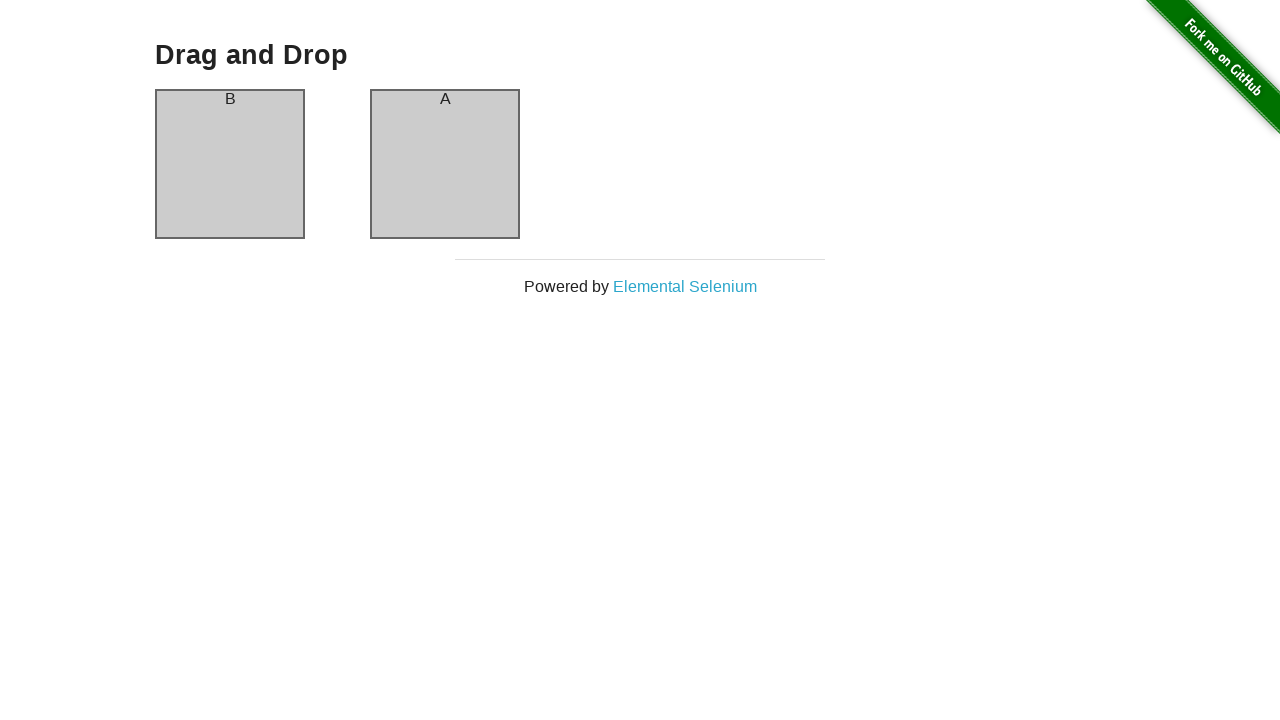

Retrieved text content from column-b after drag and drop
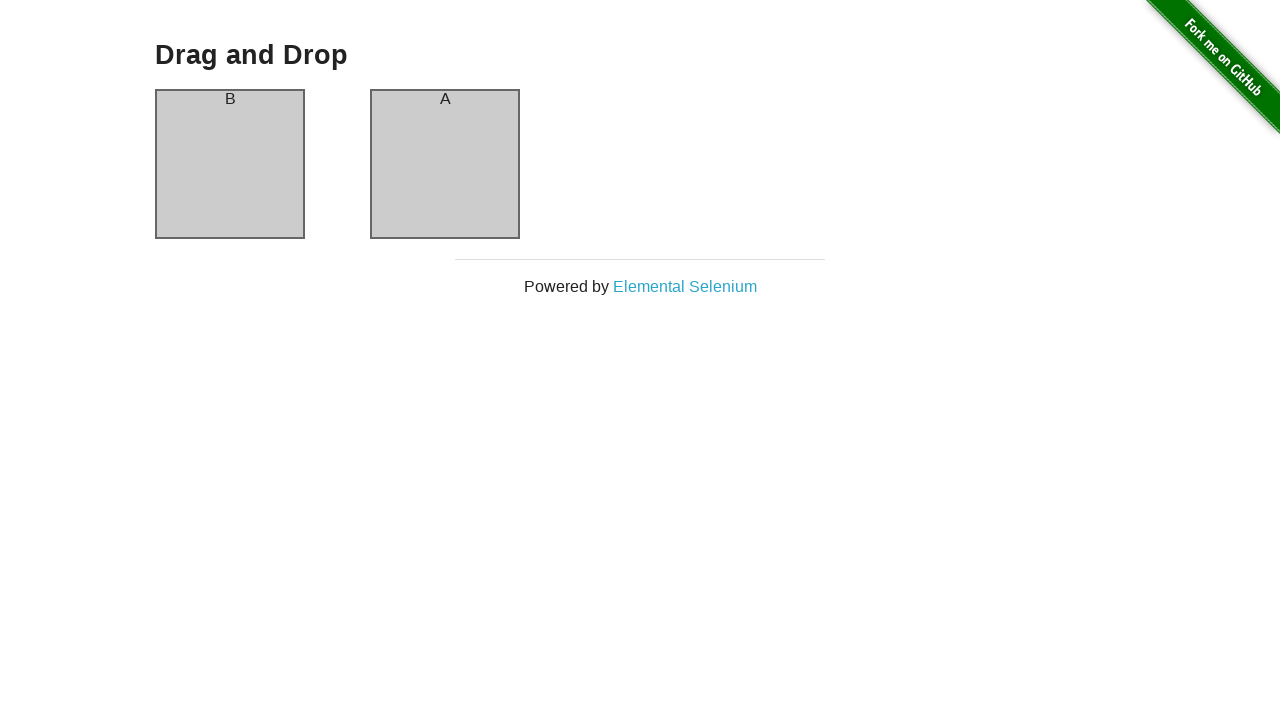

Verified column-a now contains 'B' after swap
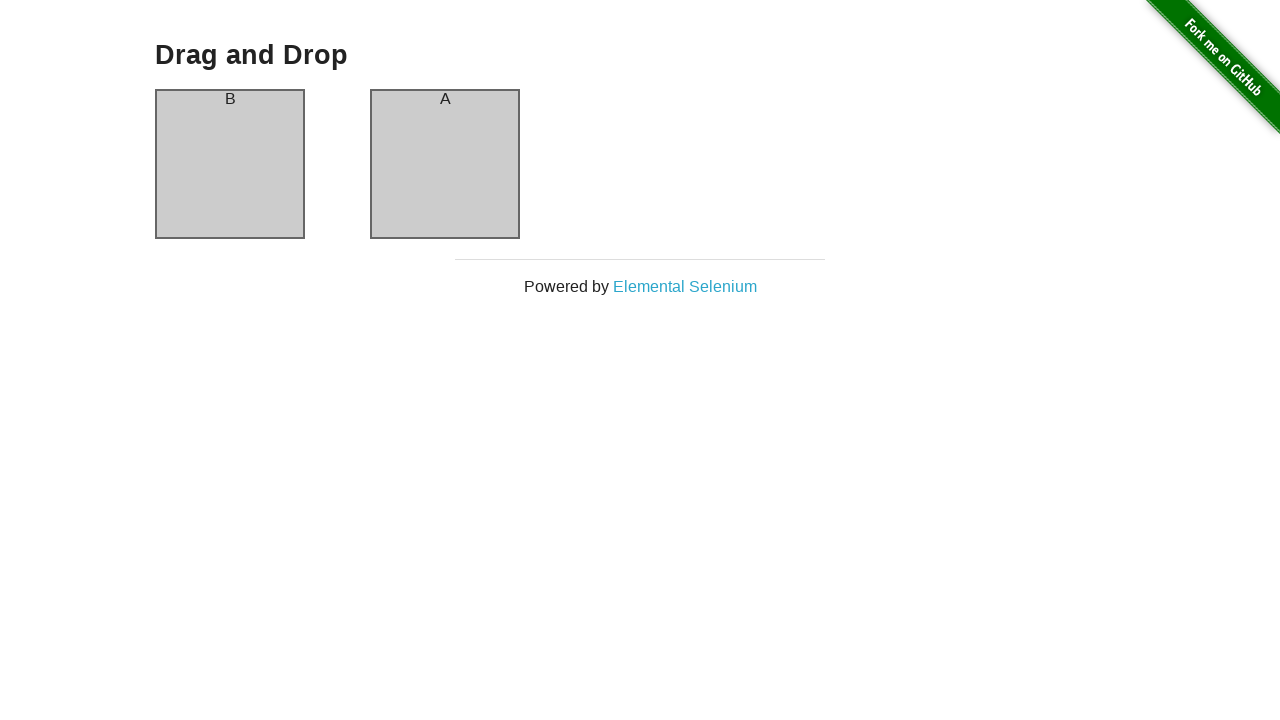

Verified column-b now contains 'A' after swap
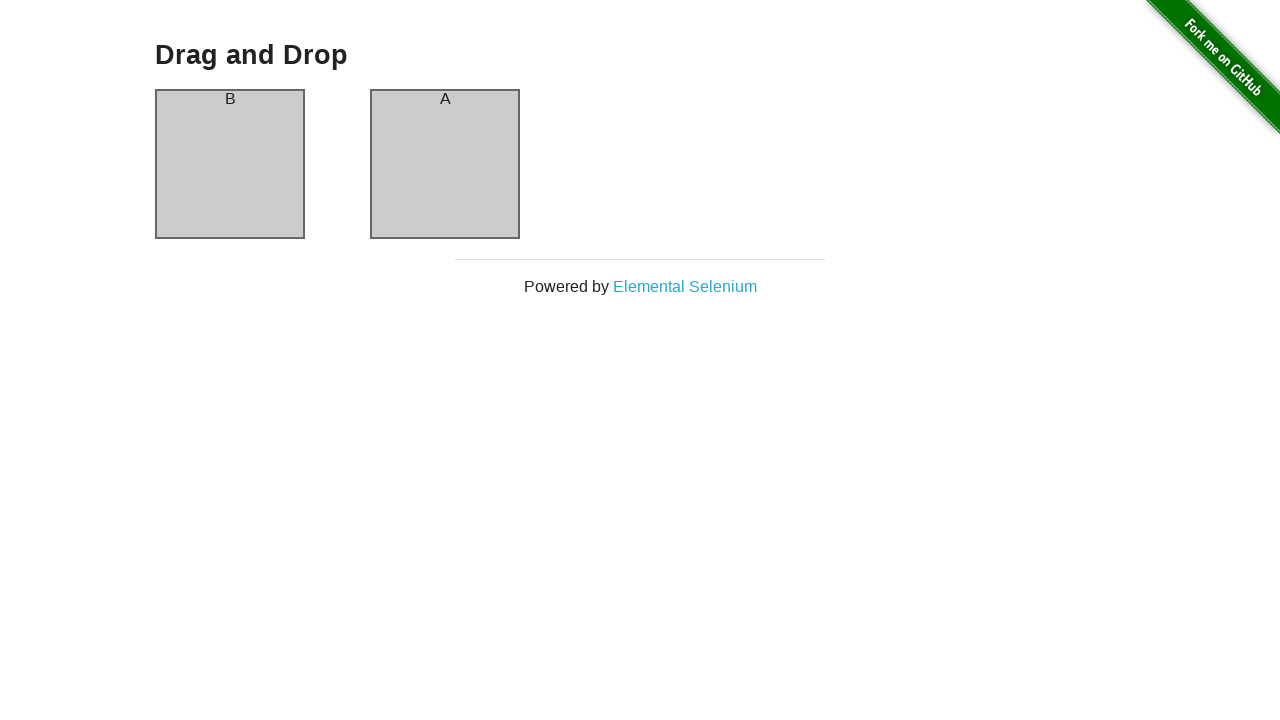

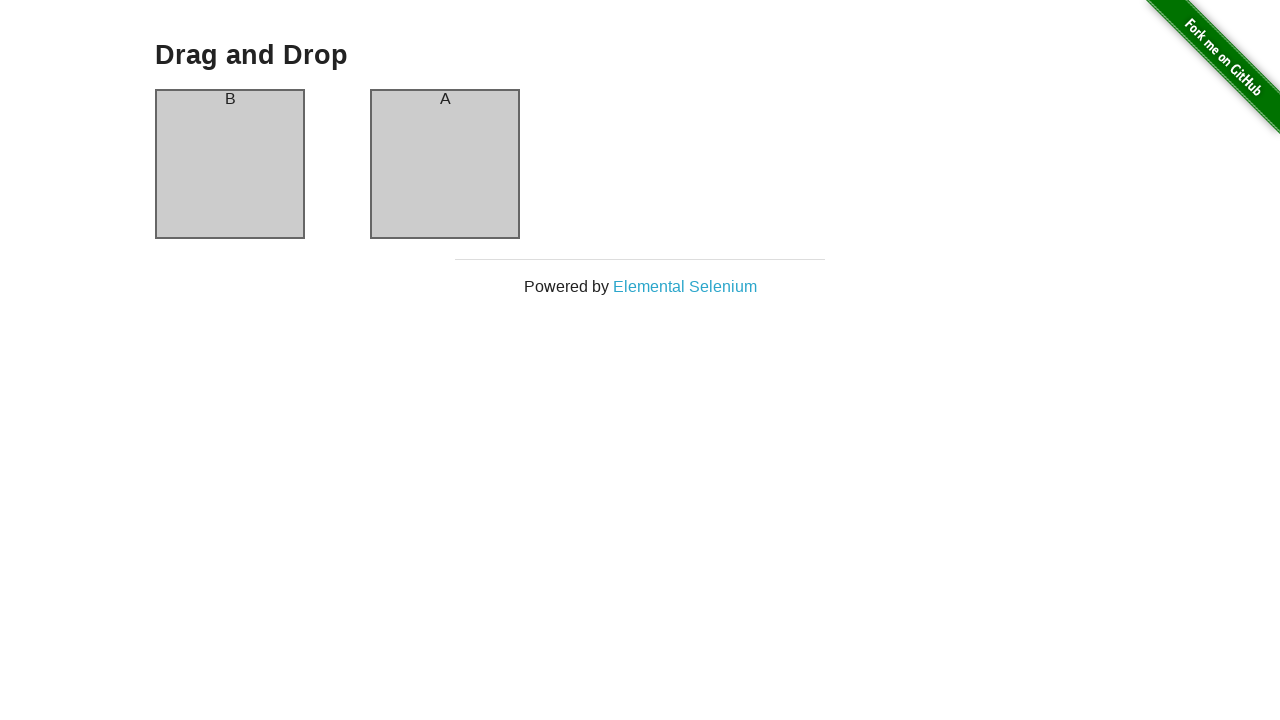